Navigates to Barnes and Noble membership page and clicks on the Join Rewards link

Starting URL: https://www.barnesandnoble.com/

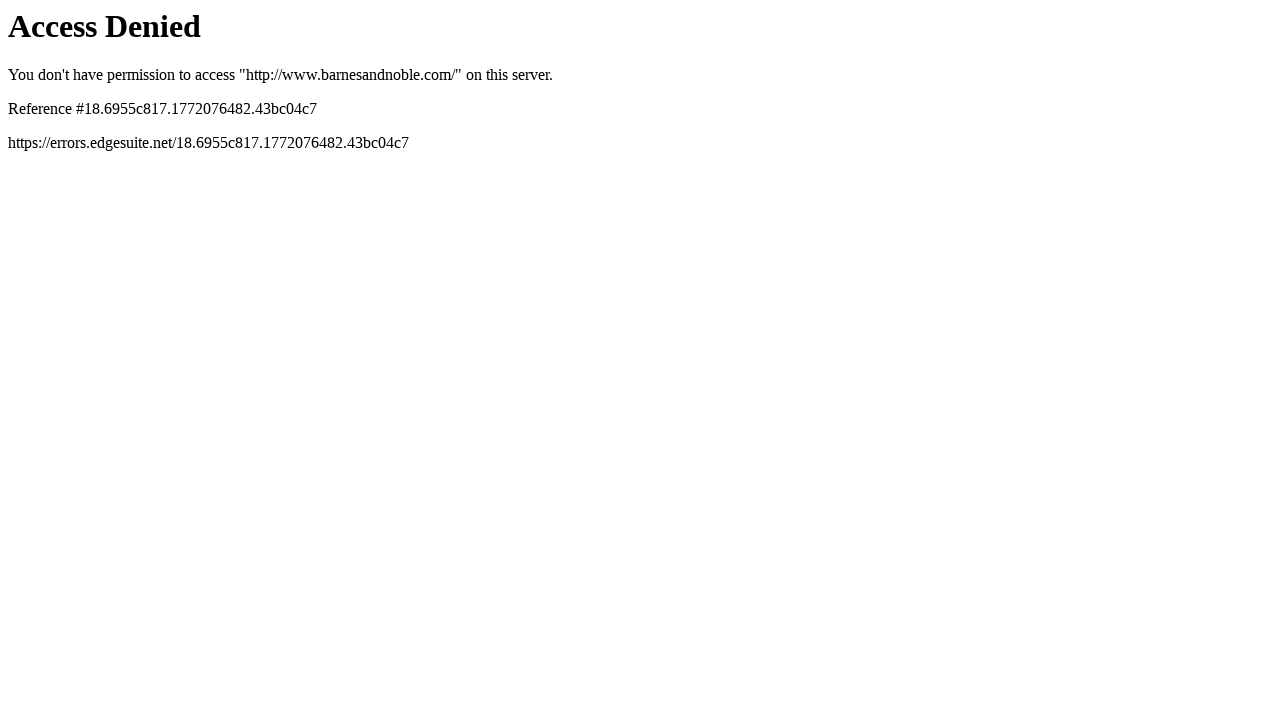

Navigated to Barnes and Noble membership page
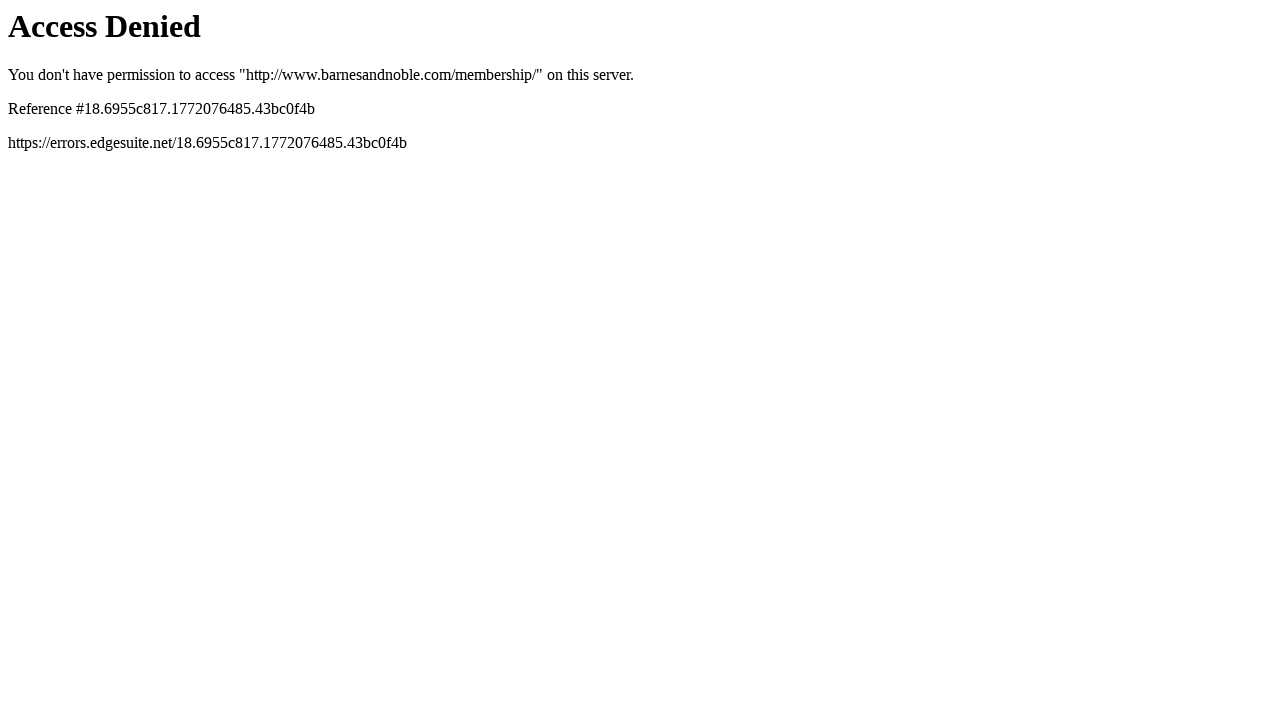

JOIN REWARDS link not found, continuing on text=JOIN REWARDS
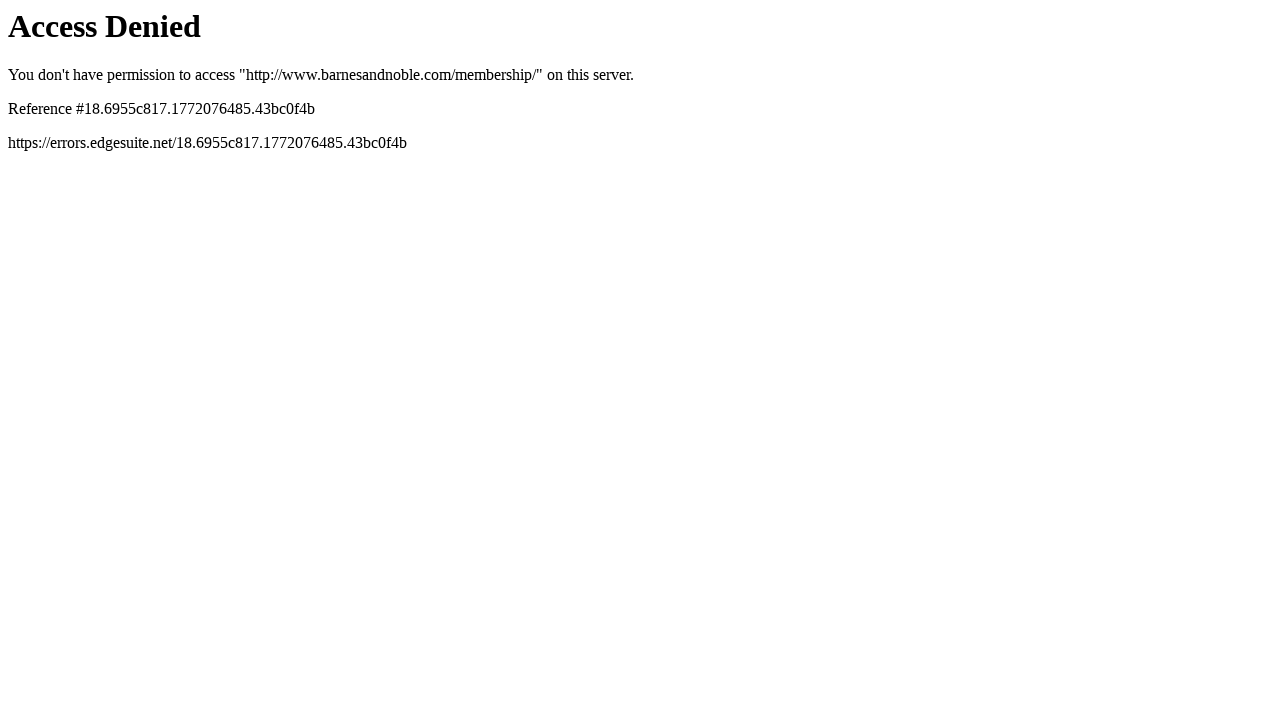

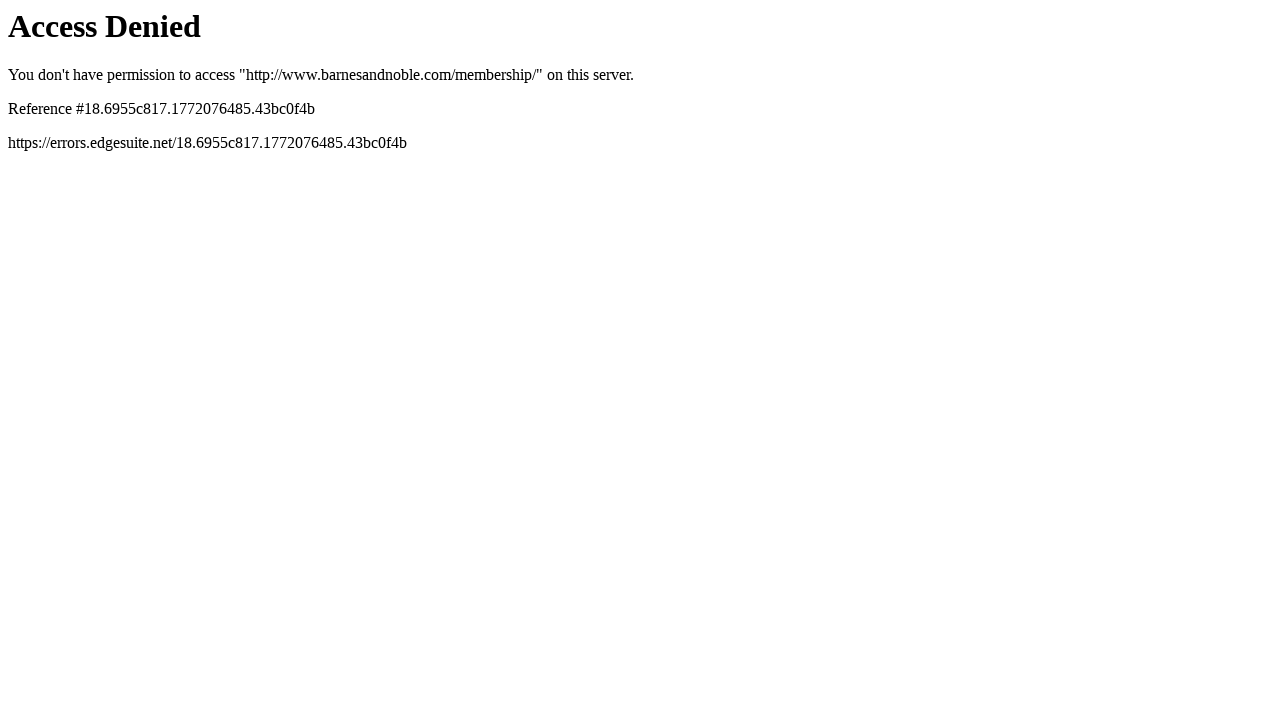